Tests alert popup handling on W3Schools by clicking a button to trigger an alert and then accepting it

Starting URL: https://www.w3schools.com/js/tryit.asp?filename=tryjs_alert

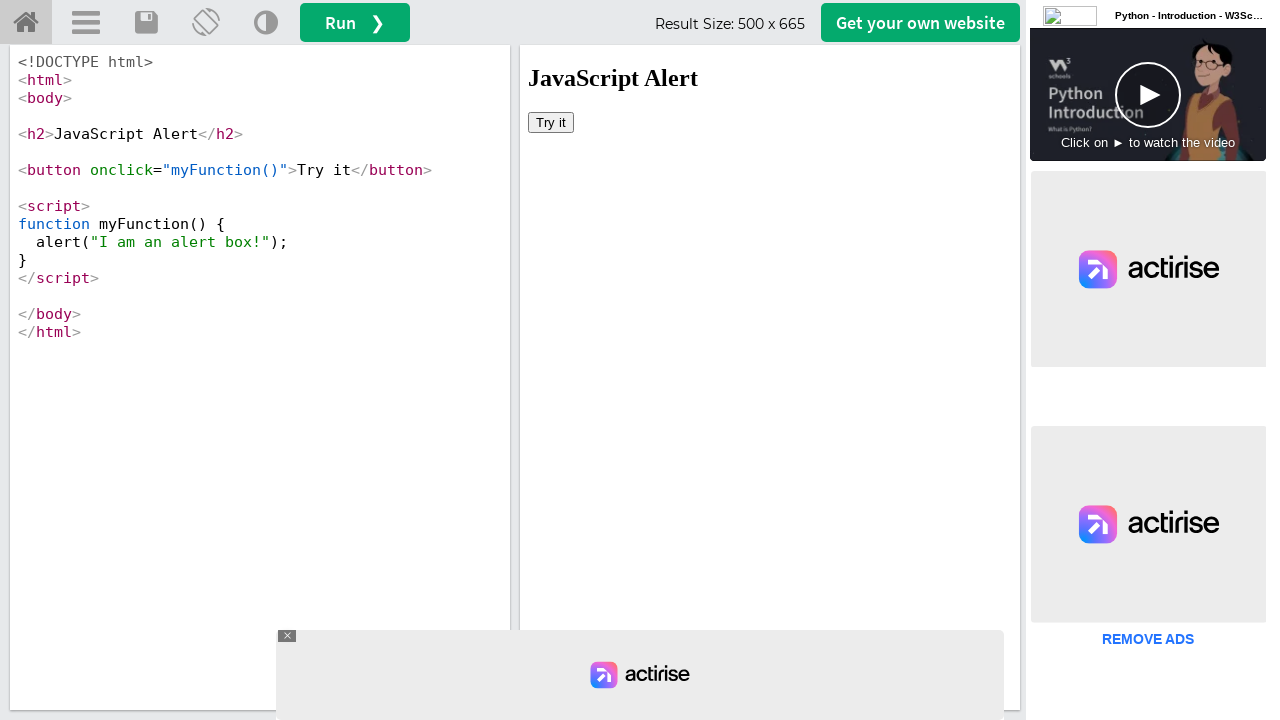

Located iframe containing the demo content
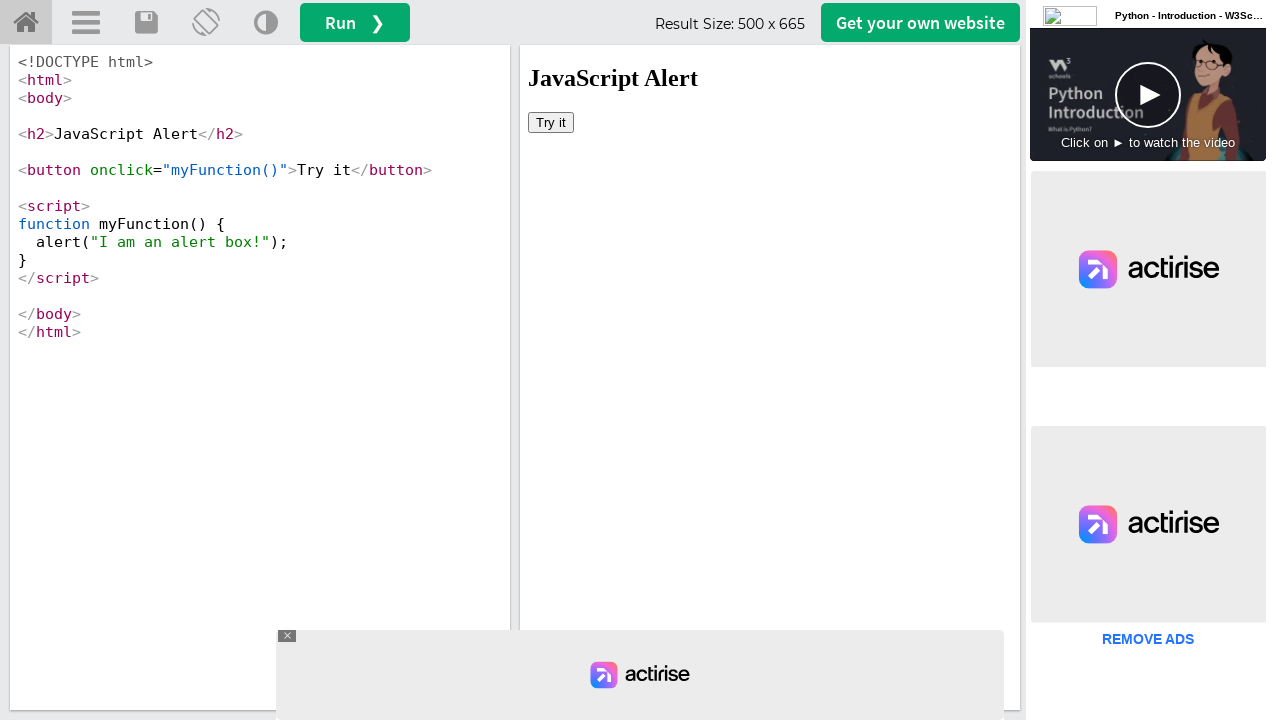

Clicked 'Try it' button to trigger alert popup at (551, 122) on iframe#iframeResult >> internal:control=enter-frame >> button:has-text('Try it')
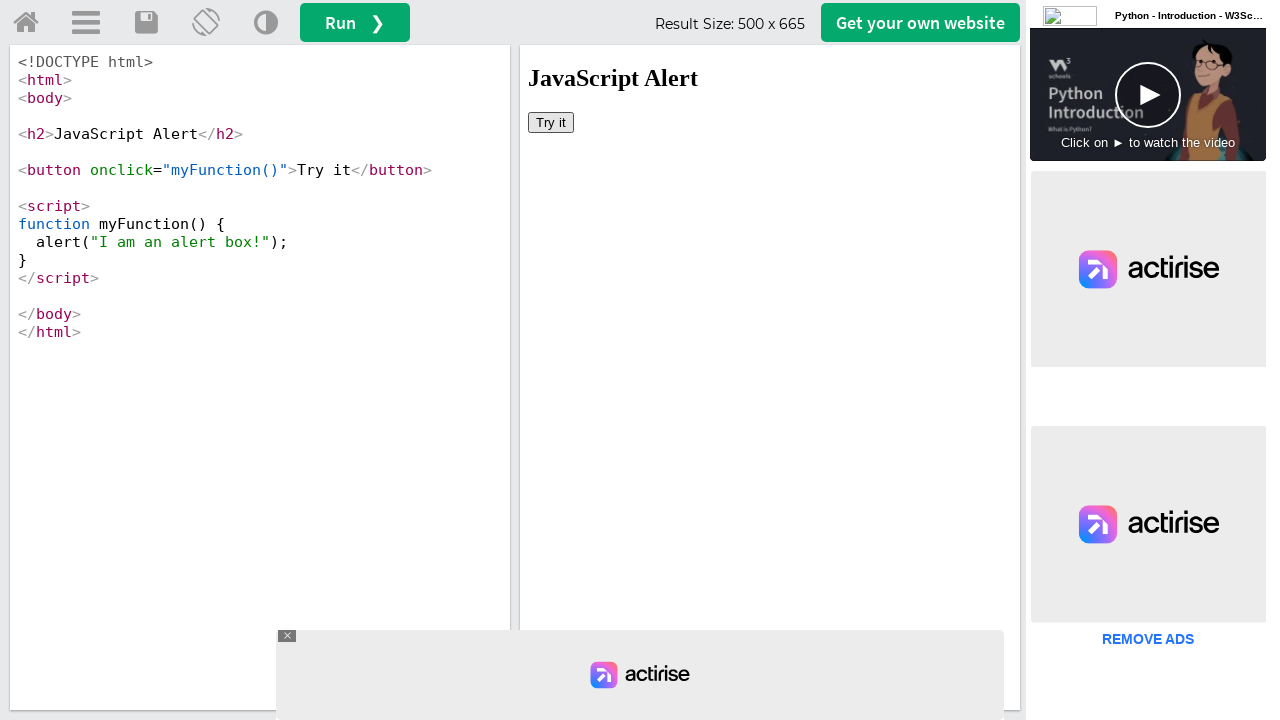

Set up event handler to accept alert dialogs
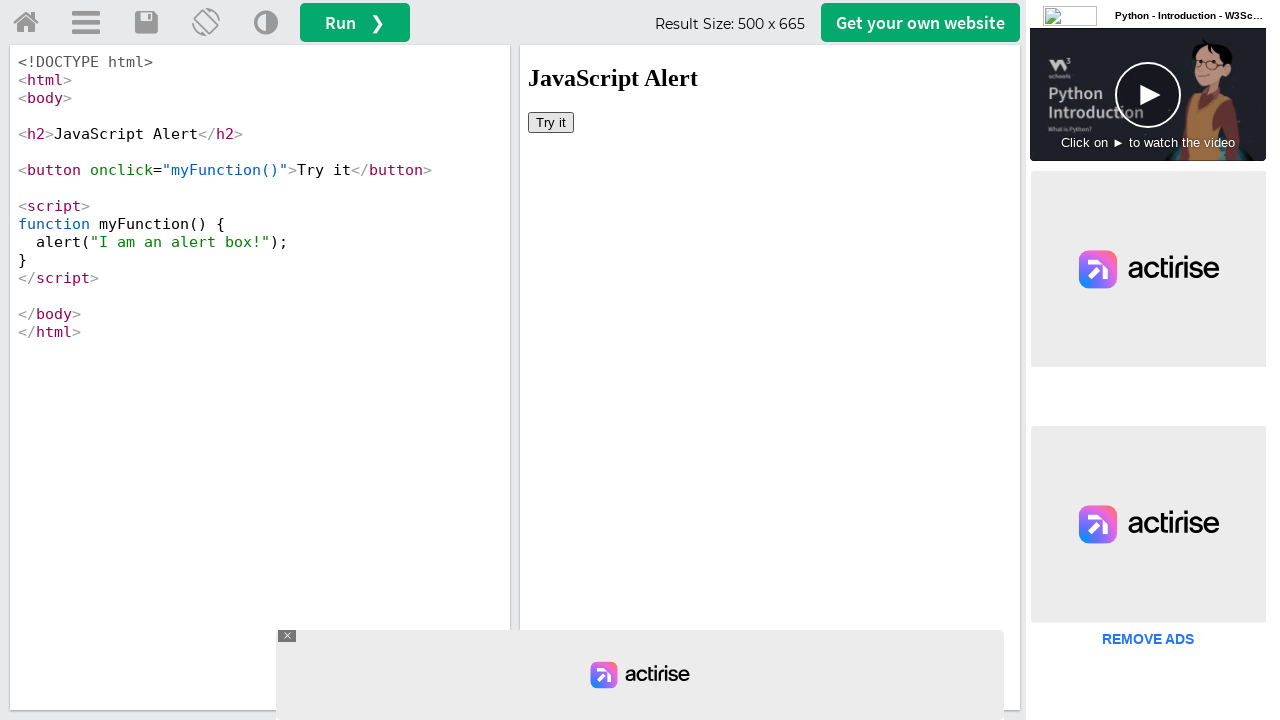

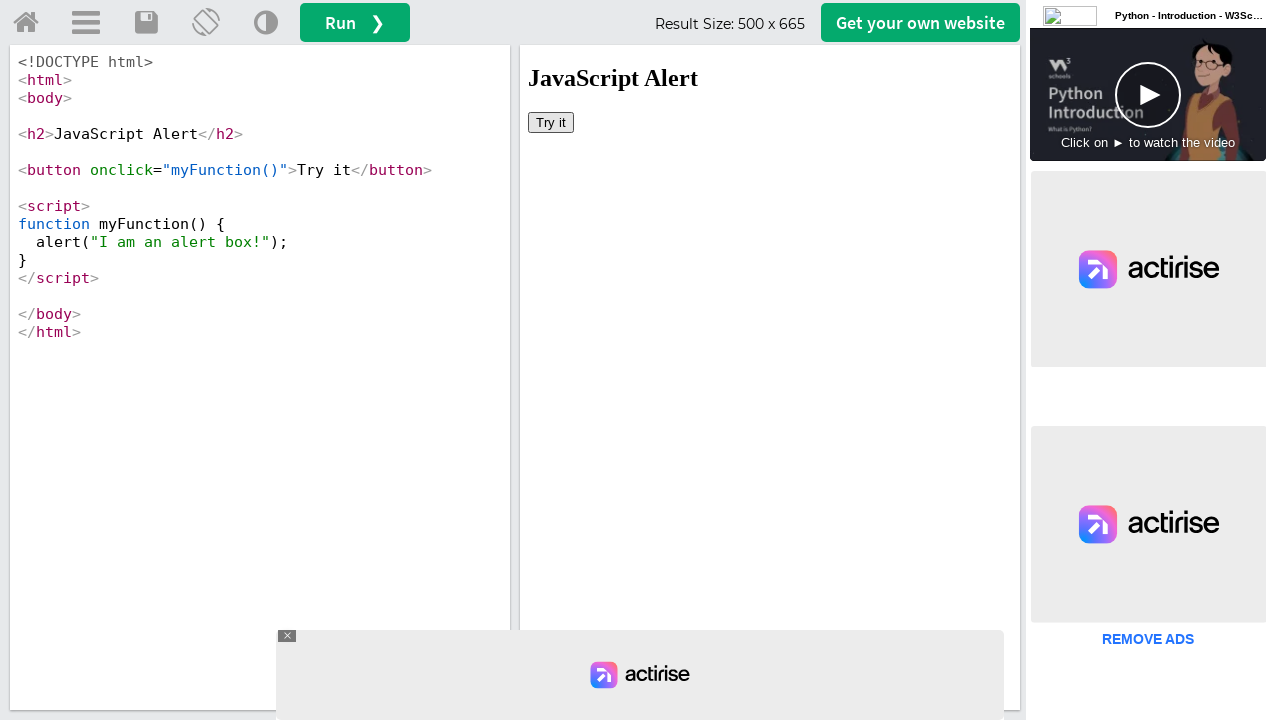